Tests drag and drop functionality by dragging a draggable element and dropping it onto a droppable target area on the jQuery UI demo page

Starting URL: https://jqueryui.com/resources/demos/droppable/default.html

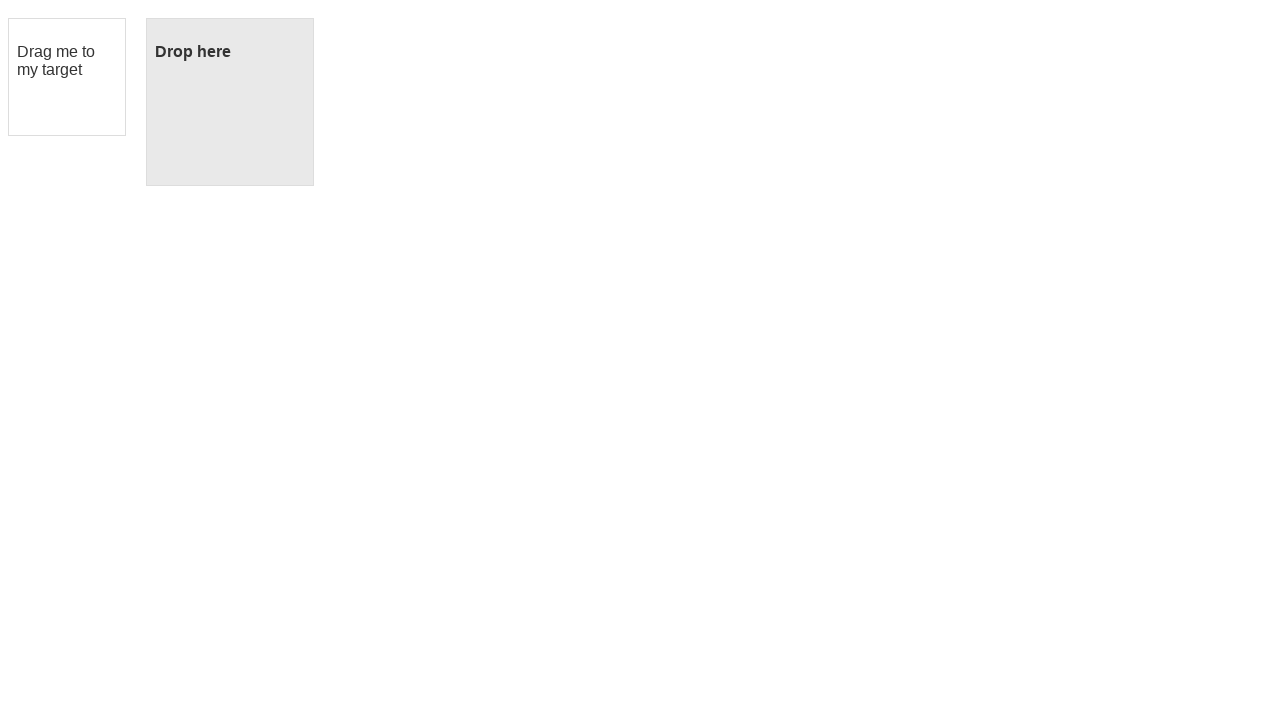

Navigated to jQuery UI droppable demo page
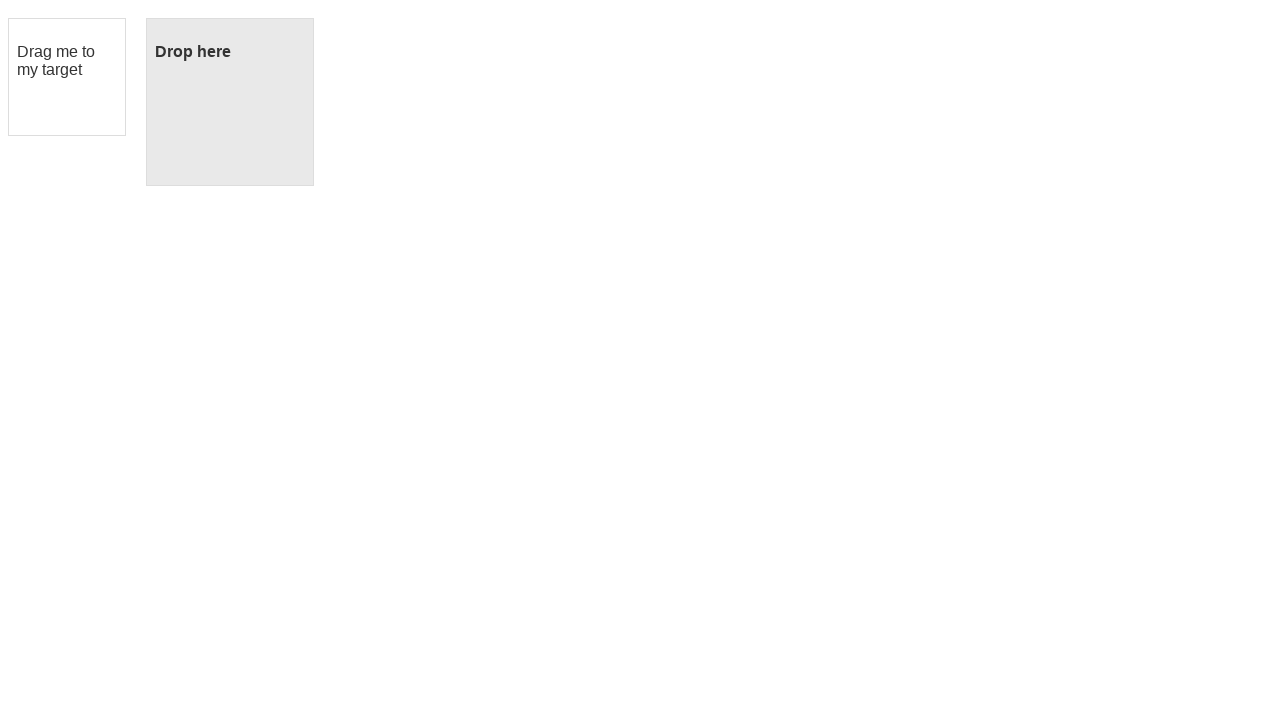

Located the draggable element
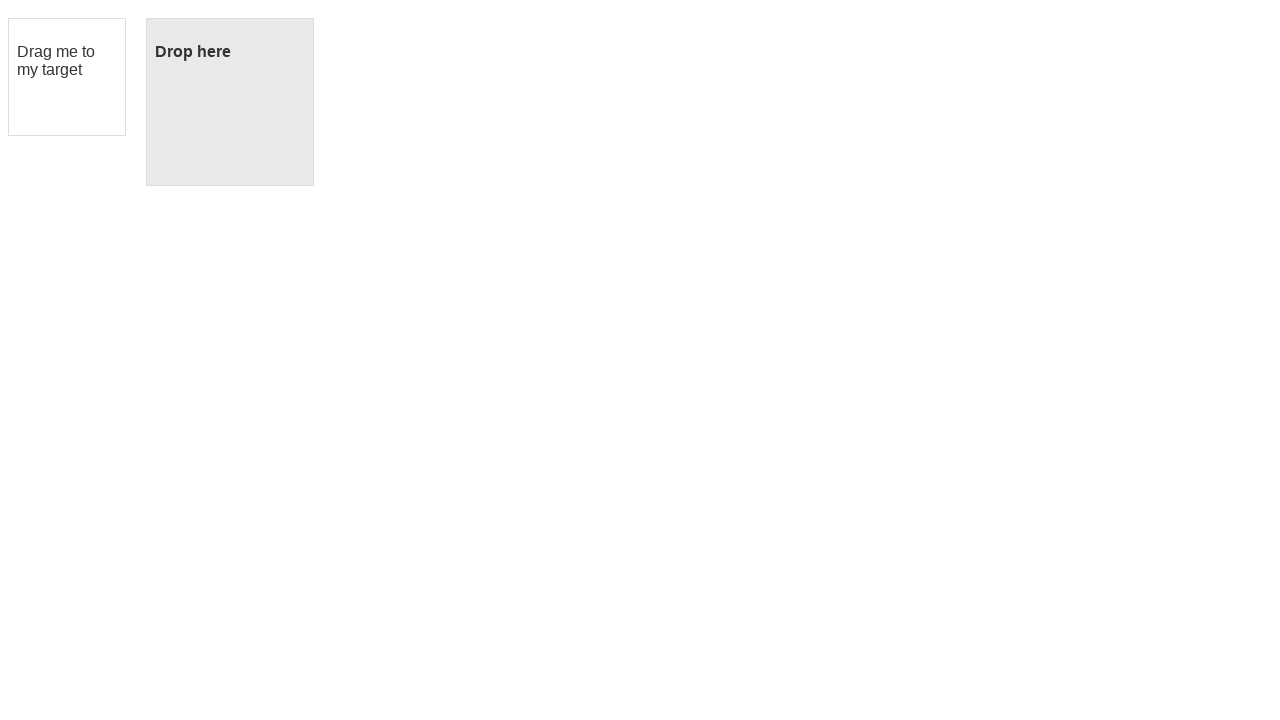

Located the droppable target area
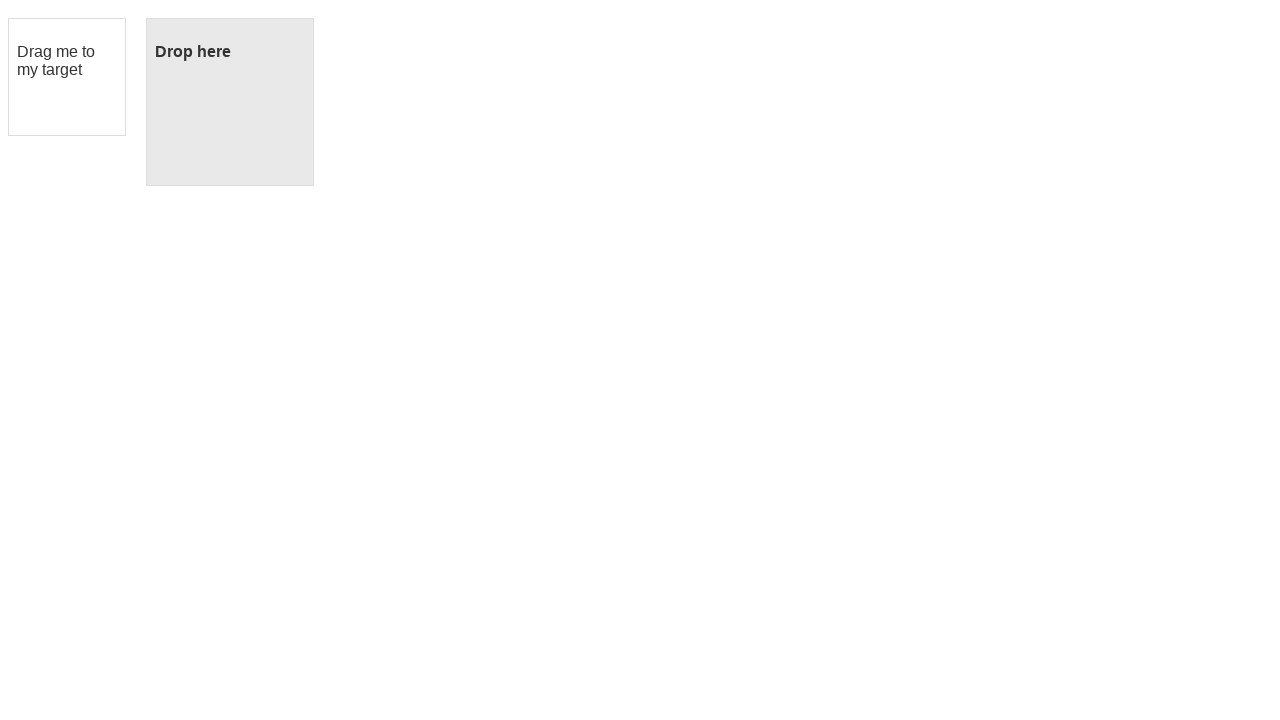

Dragged the draggable element and dropped it onto the droppable target area at (230, 102)
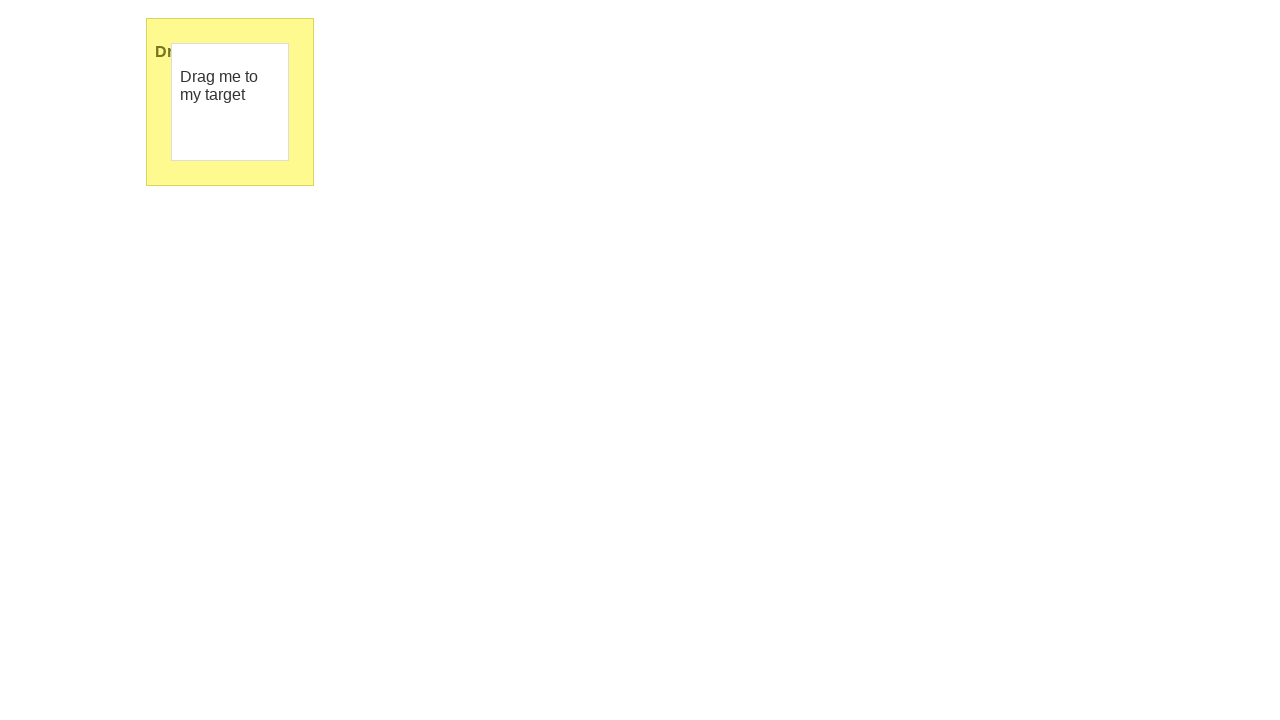

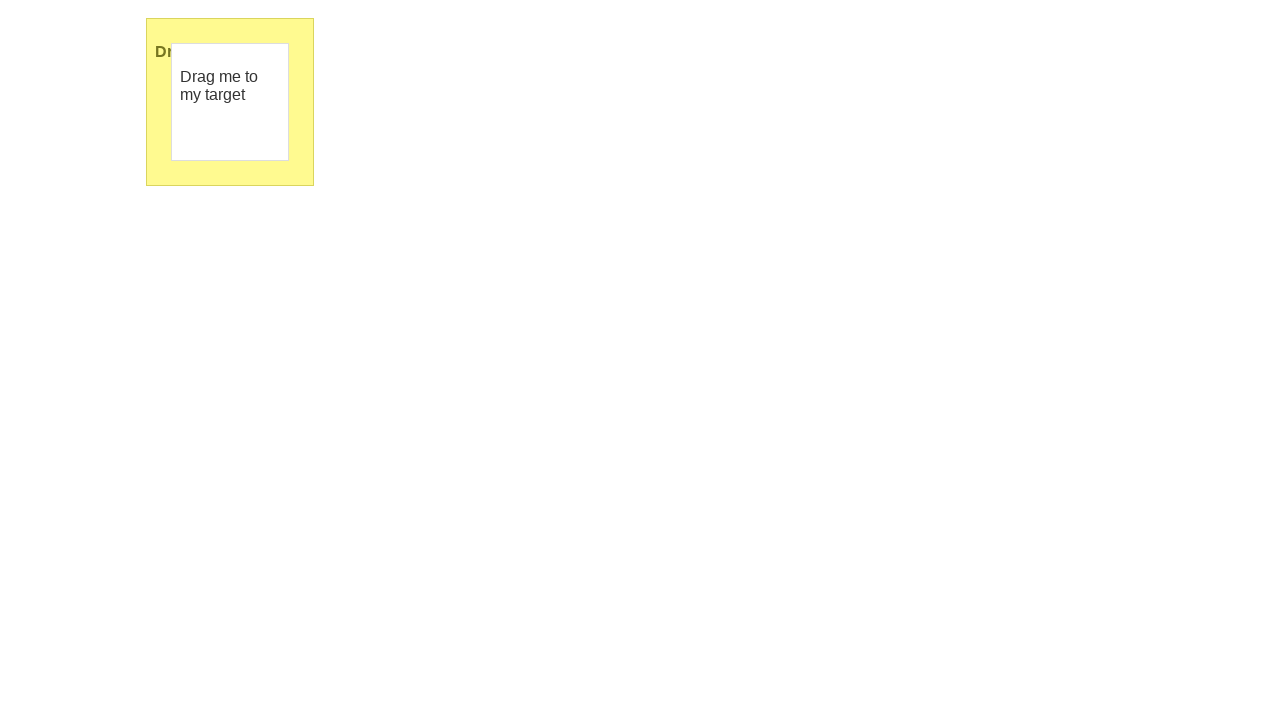